Tests autocomplete functionality by typing a partial country name in the suggestion input field and selecting a matching country from the dropdown suggestions.

Starting URL: https://rahulshettyacademy.com/AutomationPractice/

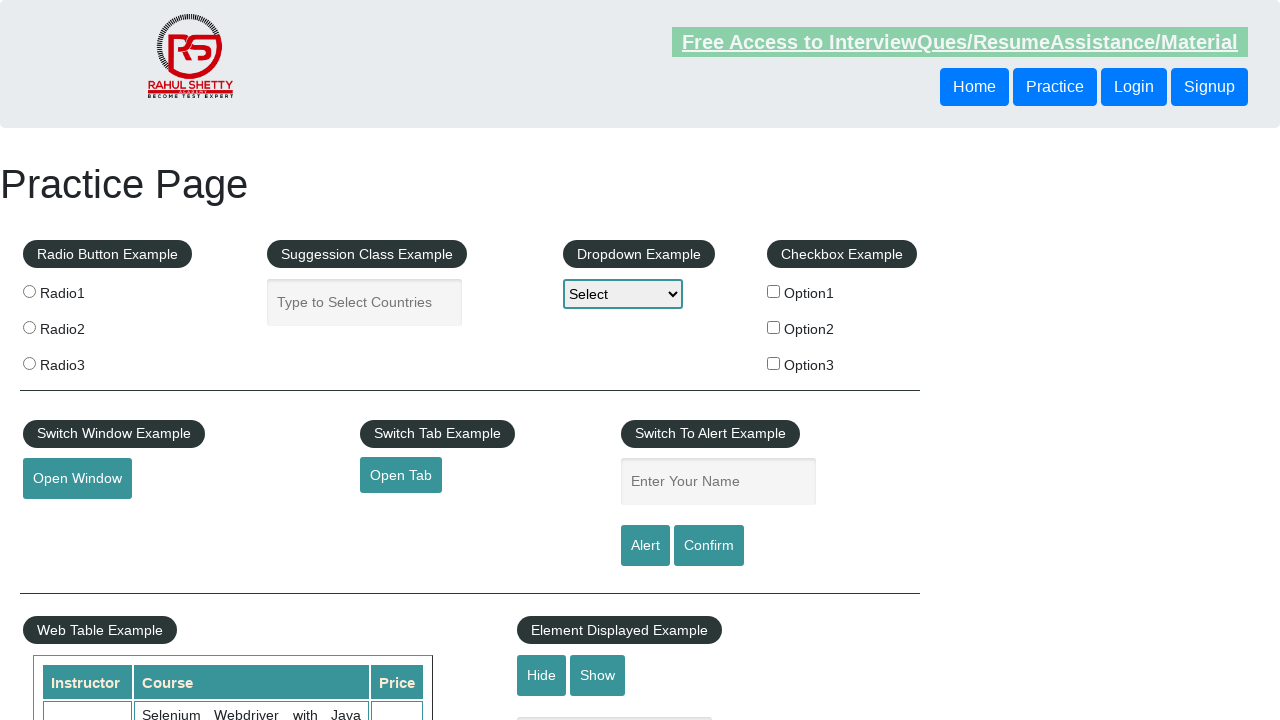

Typed 'unit' into autocomplete input field on .ui-autocomplete-input
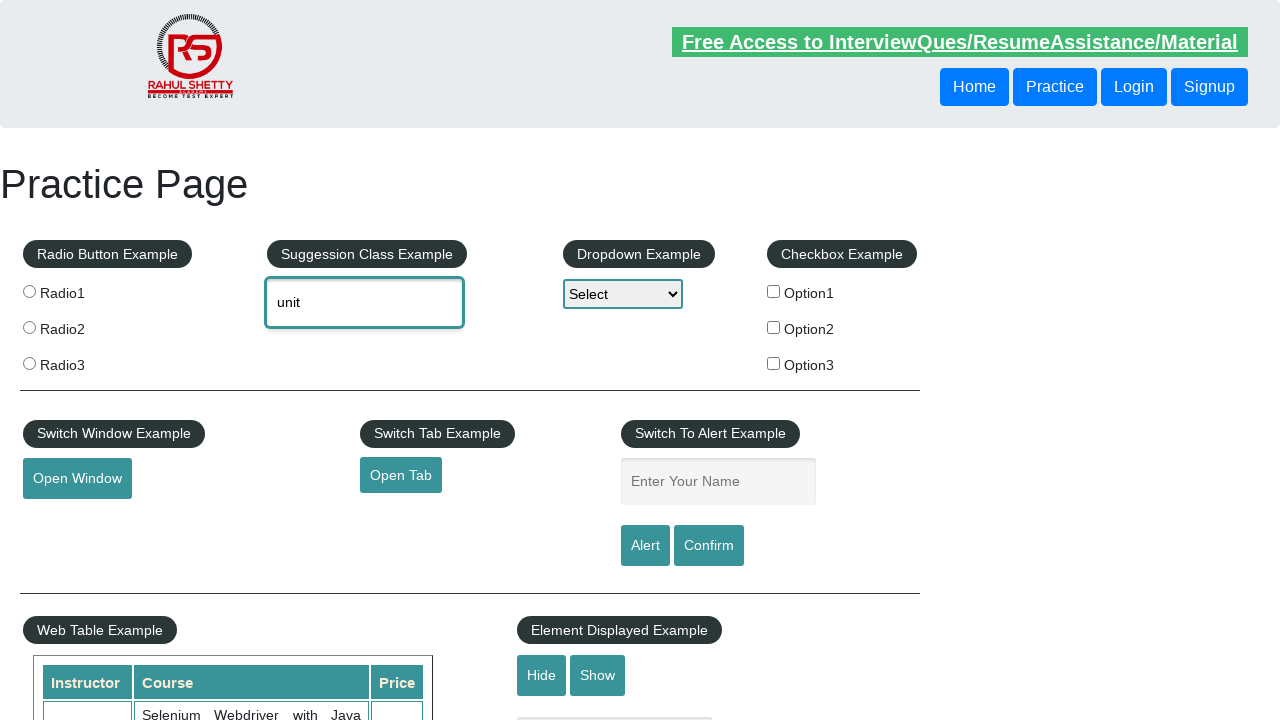

Autocomplete suggestions appeared with matching countries
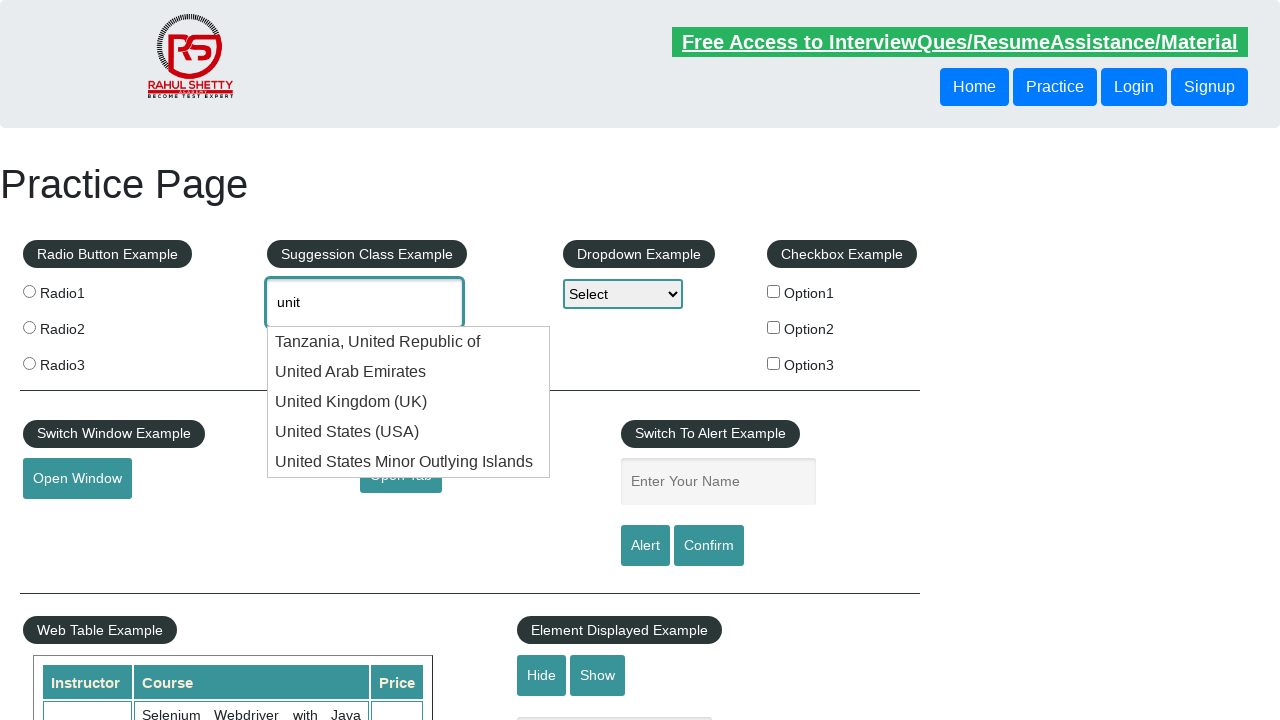

Selected 'United States (USA)' from autocomplete suggestions at (409, 432) on xpath=//div[text()='United States (USA)']
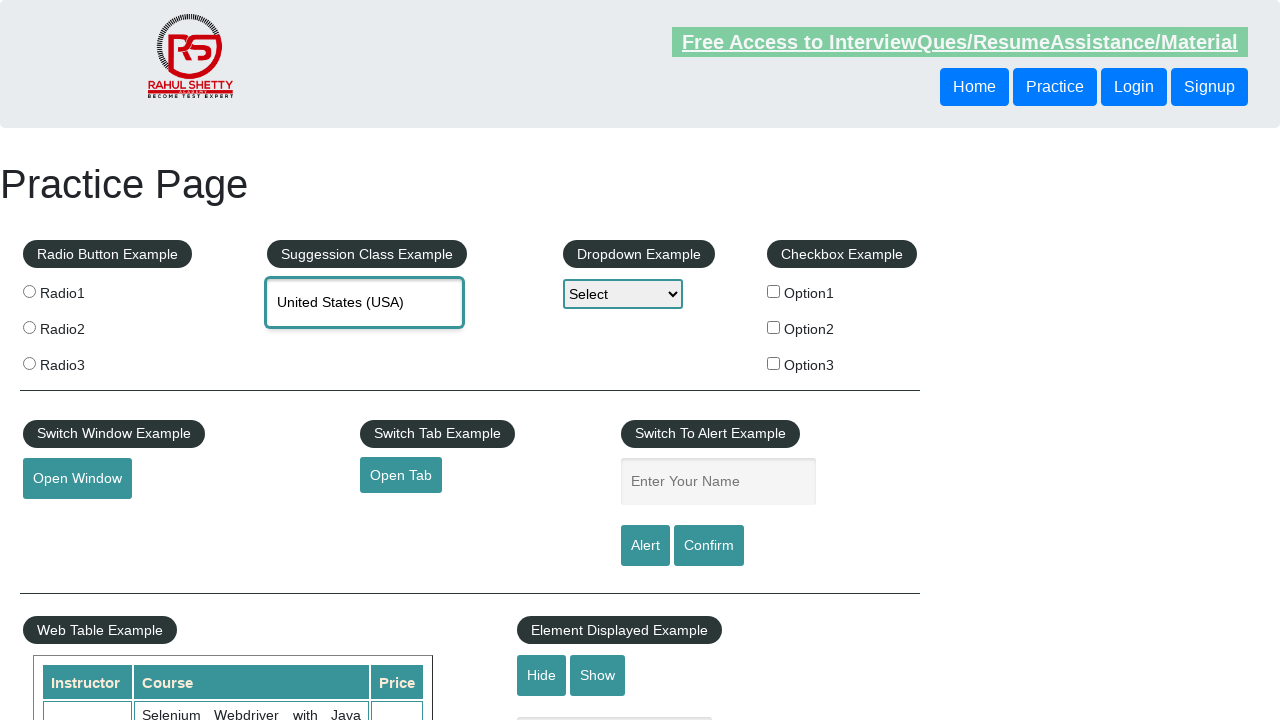

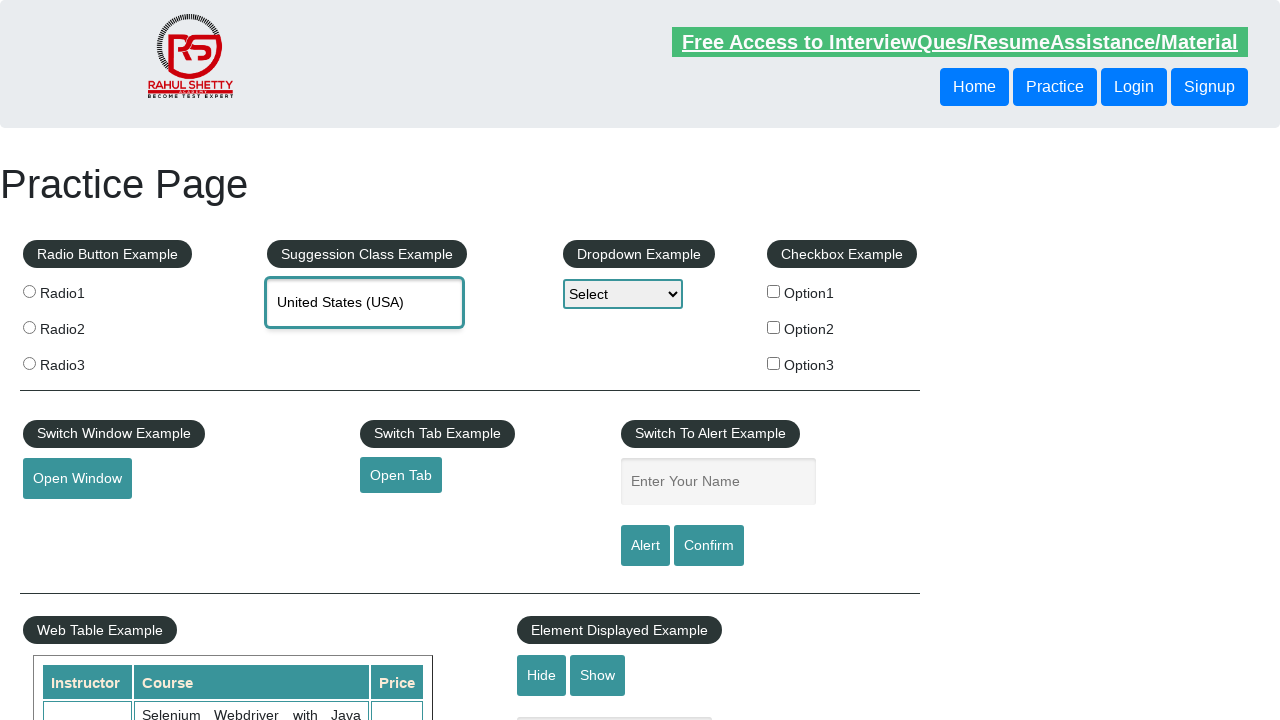